Opens the Rahul Shetty Academy Automation Practice page and waits for it to load completely

Starting URL: https://rahulshettyacademy.com/AutomationPractice/

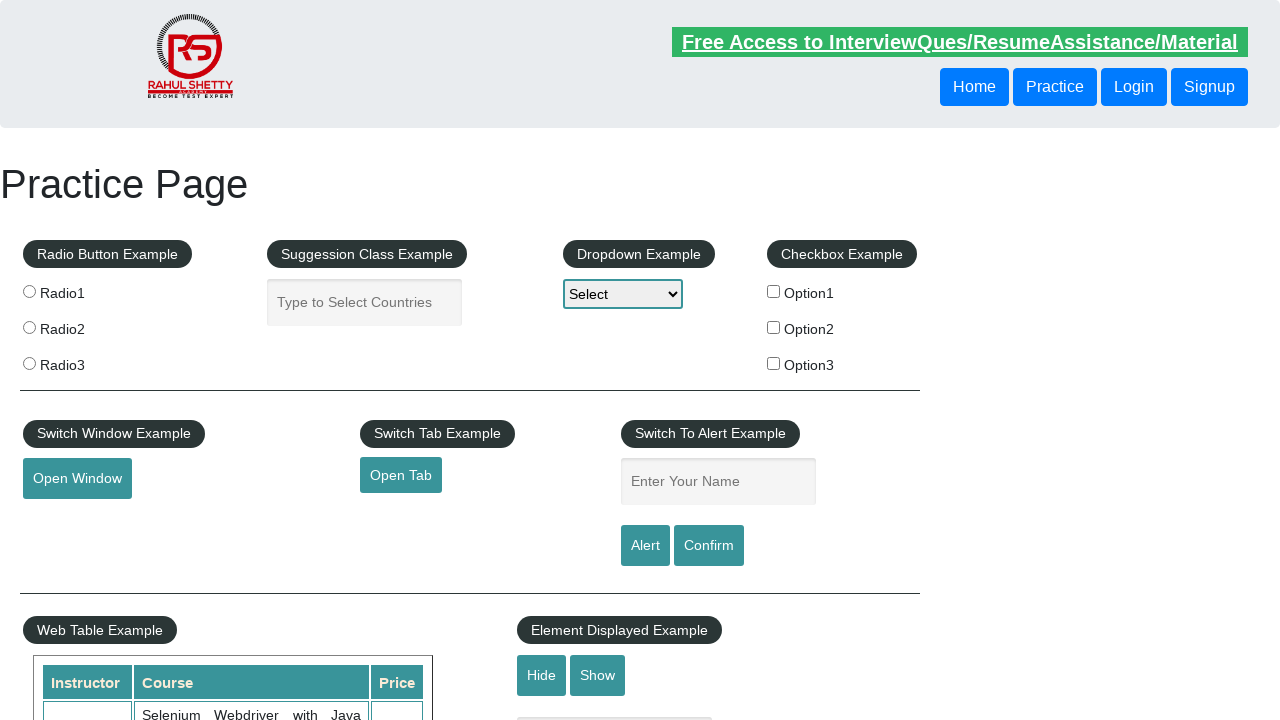

Rahul Shetty Academy Automation Practice page loaded completely (DOM content loaded)
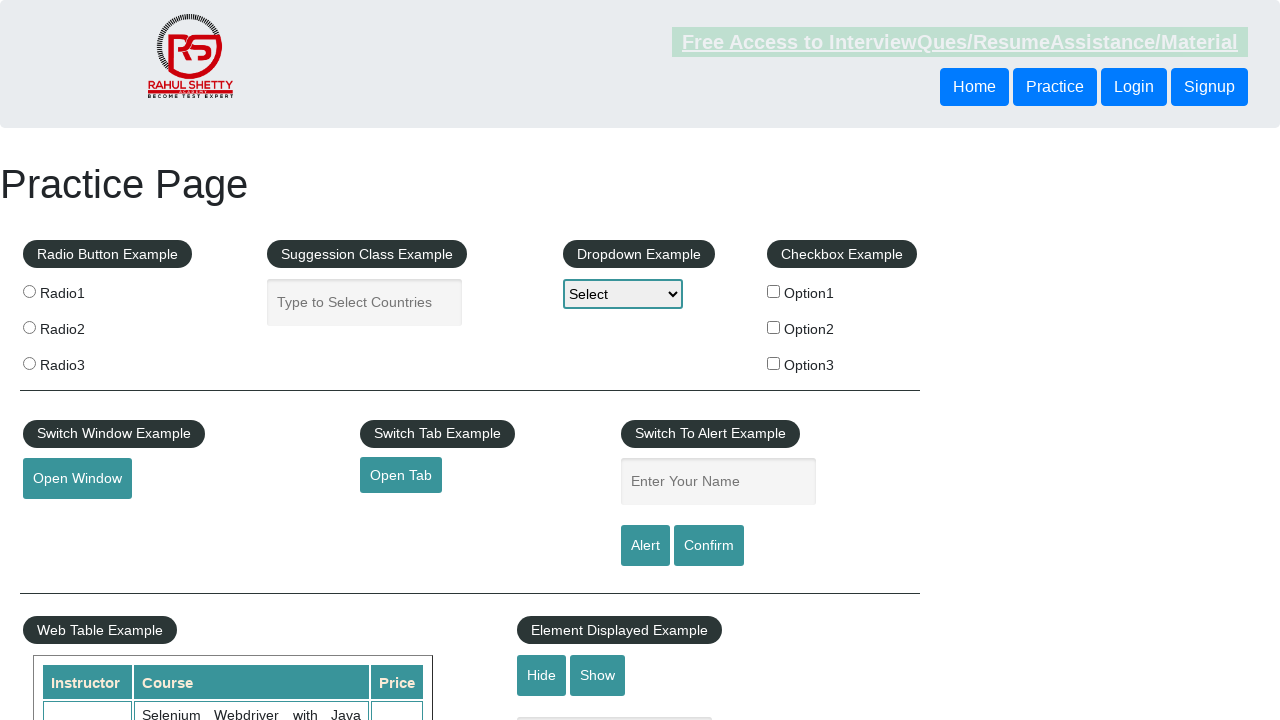

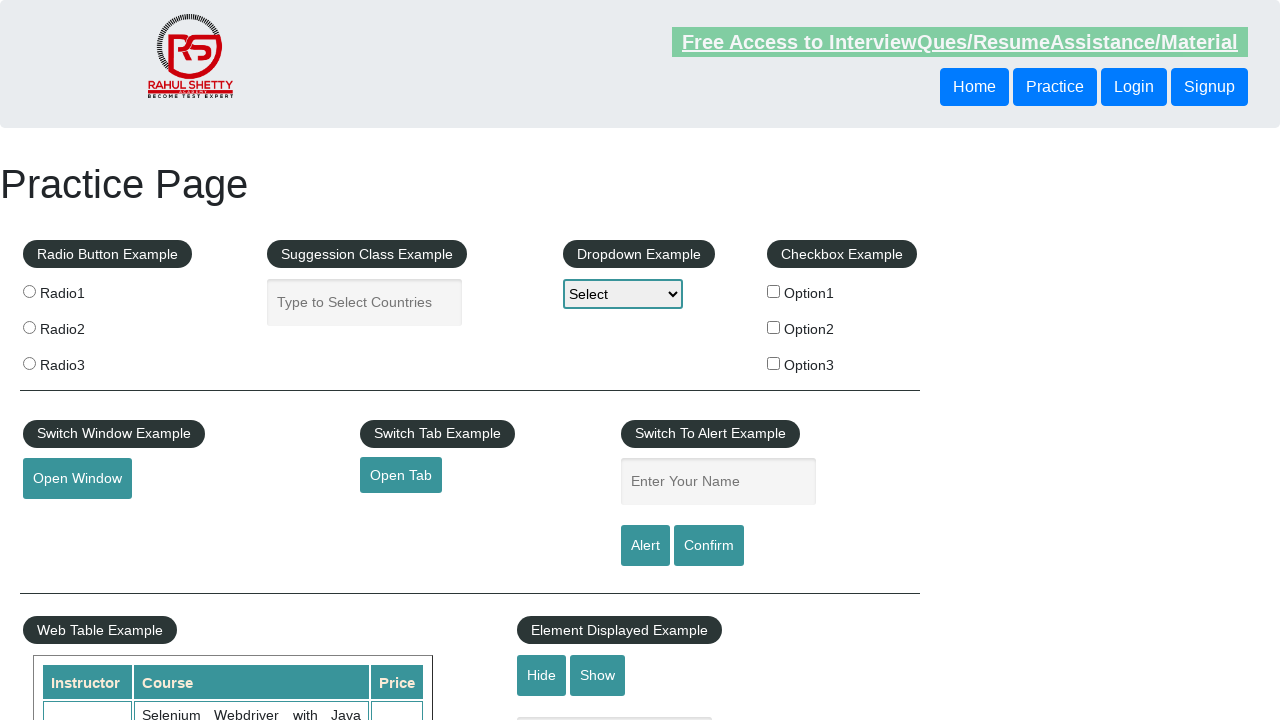